Tests a math calculation form by reading two numbers from the page, calculating their sum, selecting the result from a dropdown, and submitting the form

Starting URL: https://suninjuly.github.io/selects1.html

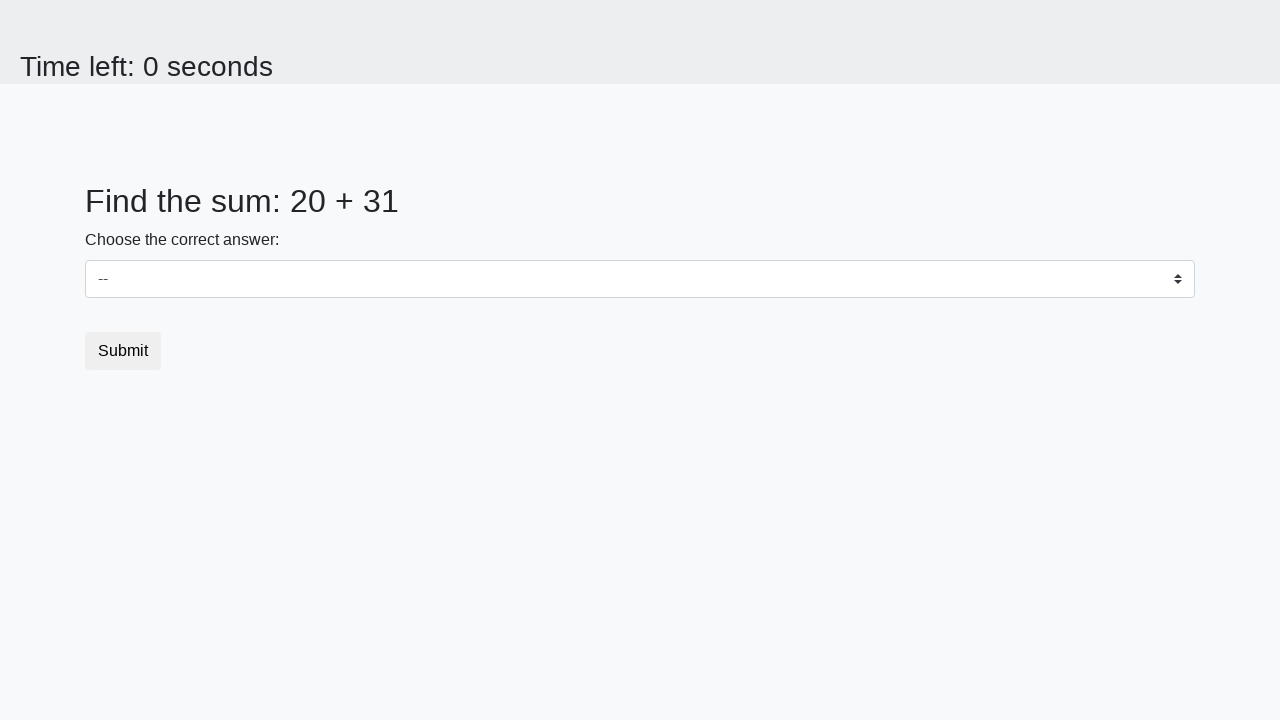

Read first number from span#num1
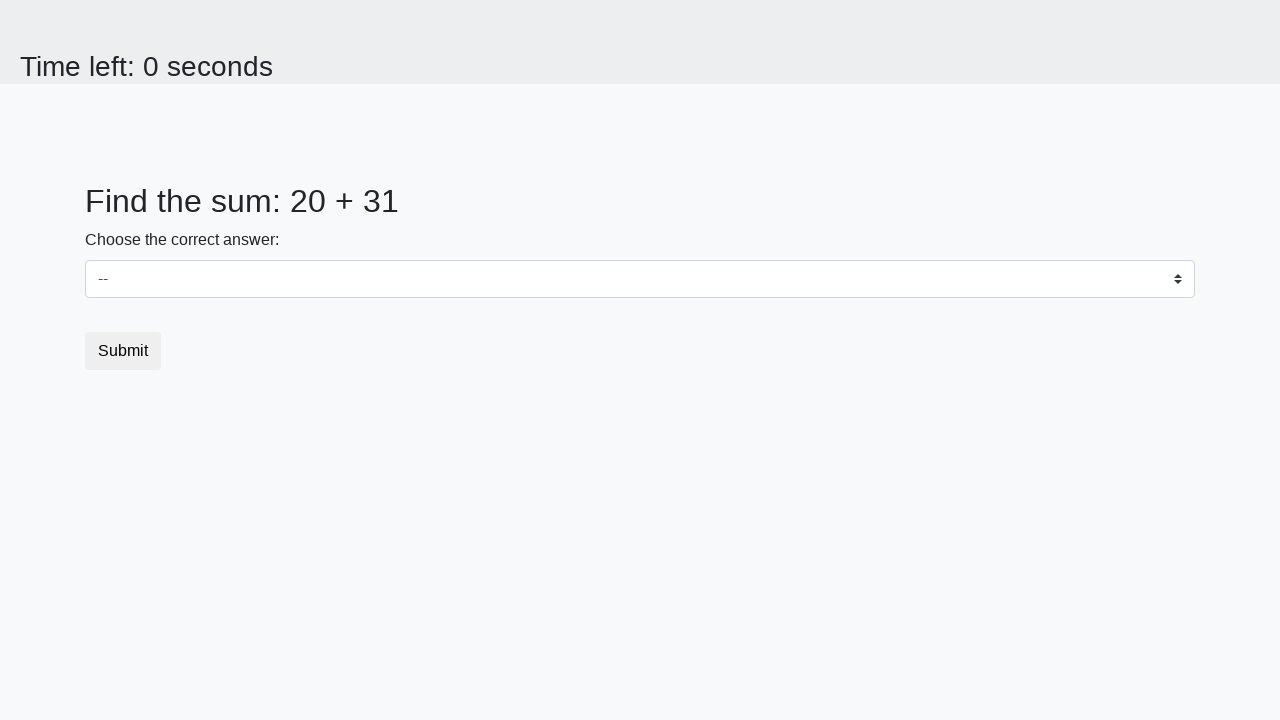

Read second number from span#num2
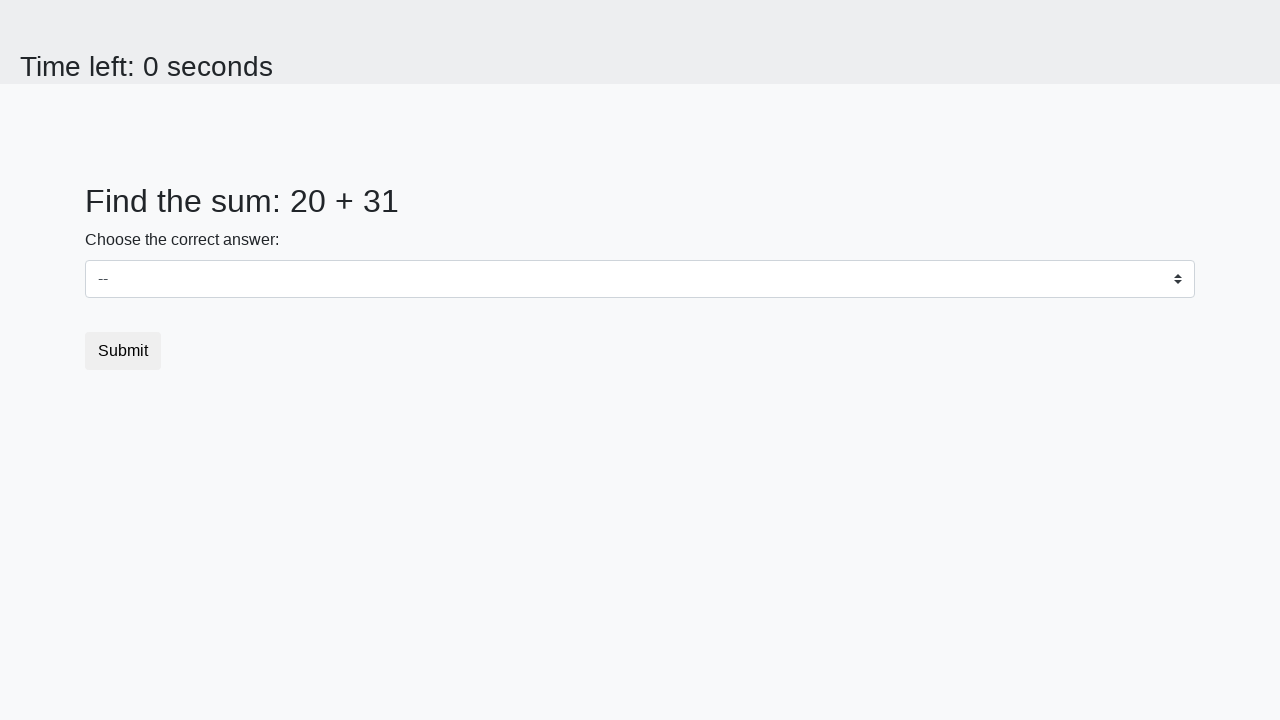

Calculated sum: 20 + 31 = 51
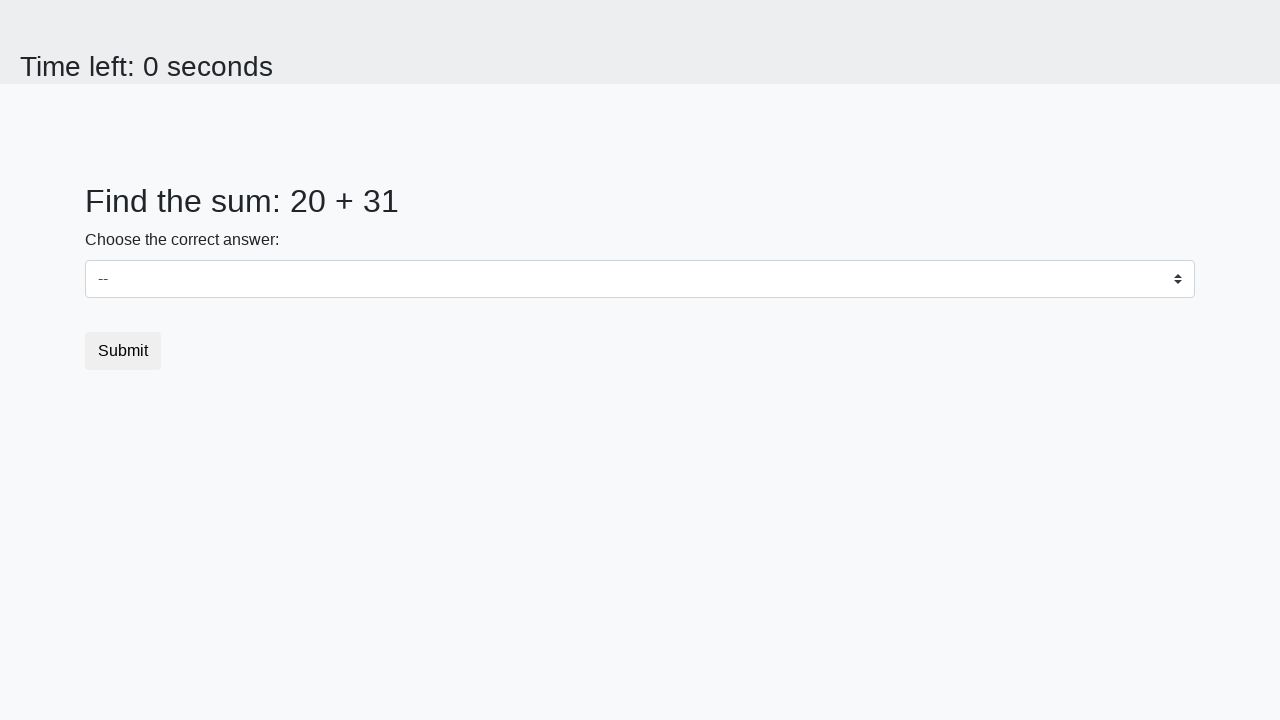

Selected value 51 from dropdown on #dropdown
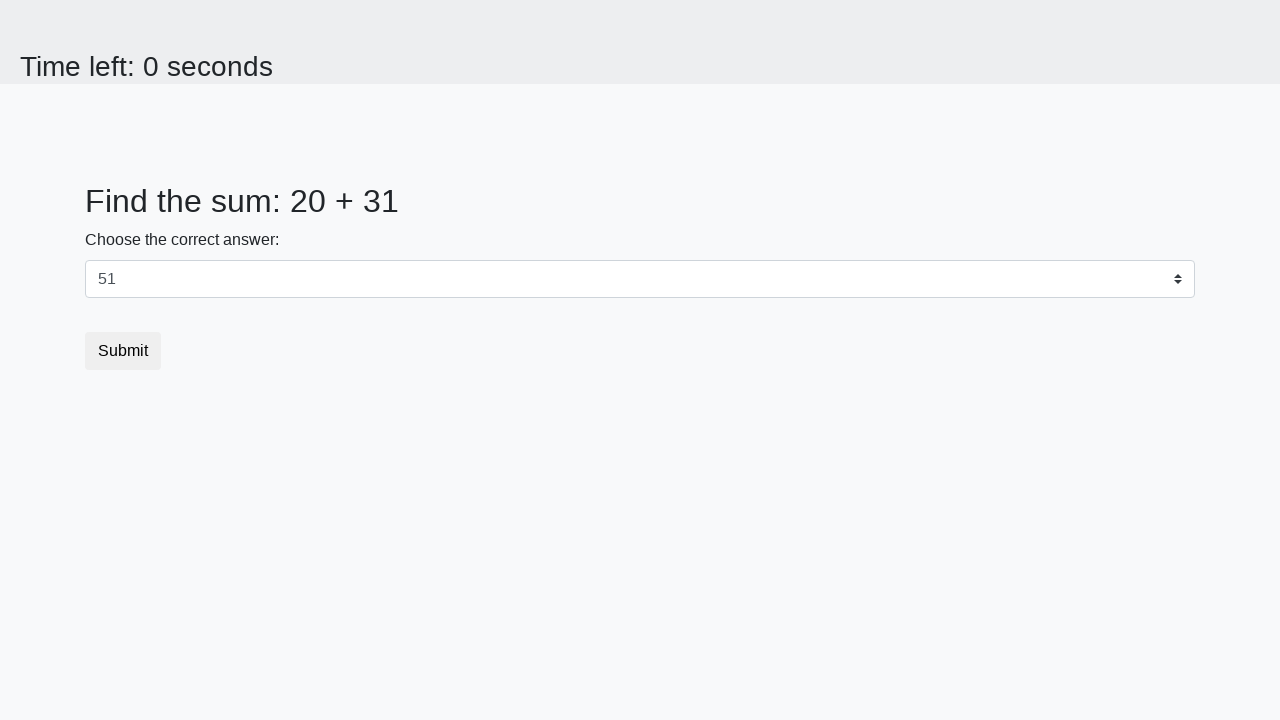

Clicked submit button to complete form at (123, 351) on button[type='submit']
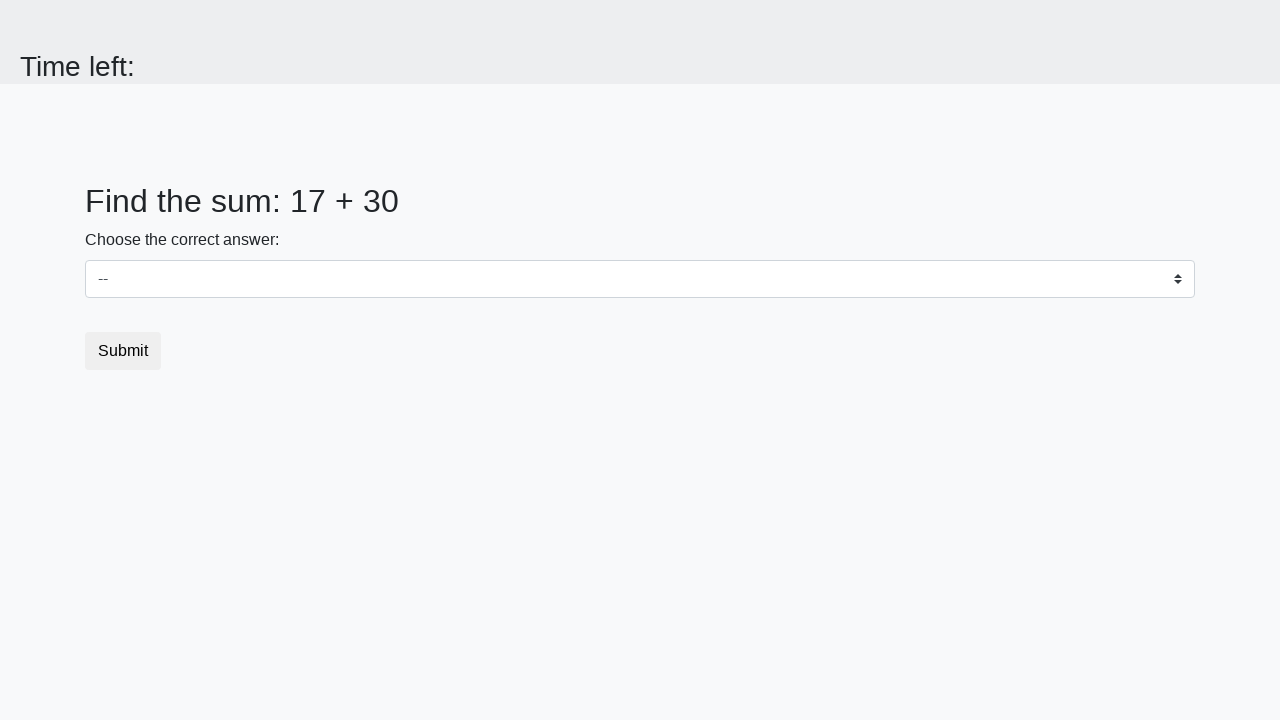

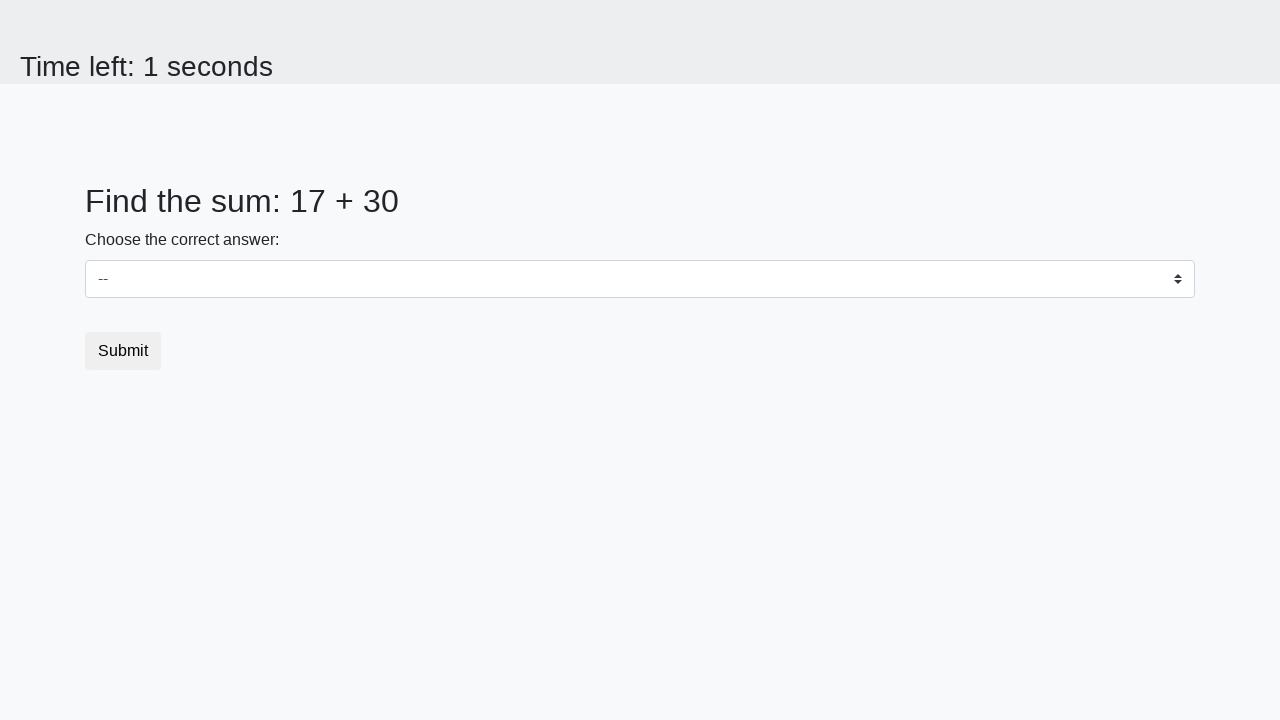